Tests navigation to Privacy Policy and Terms of Service pages by clicking their respective links in the footer and verifying new tabs open correctly.

Starting URL: https://crio-qkart-frontend-qa.vercel.app/

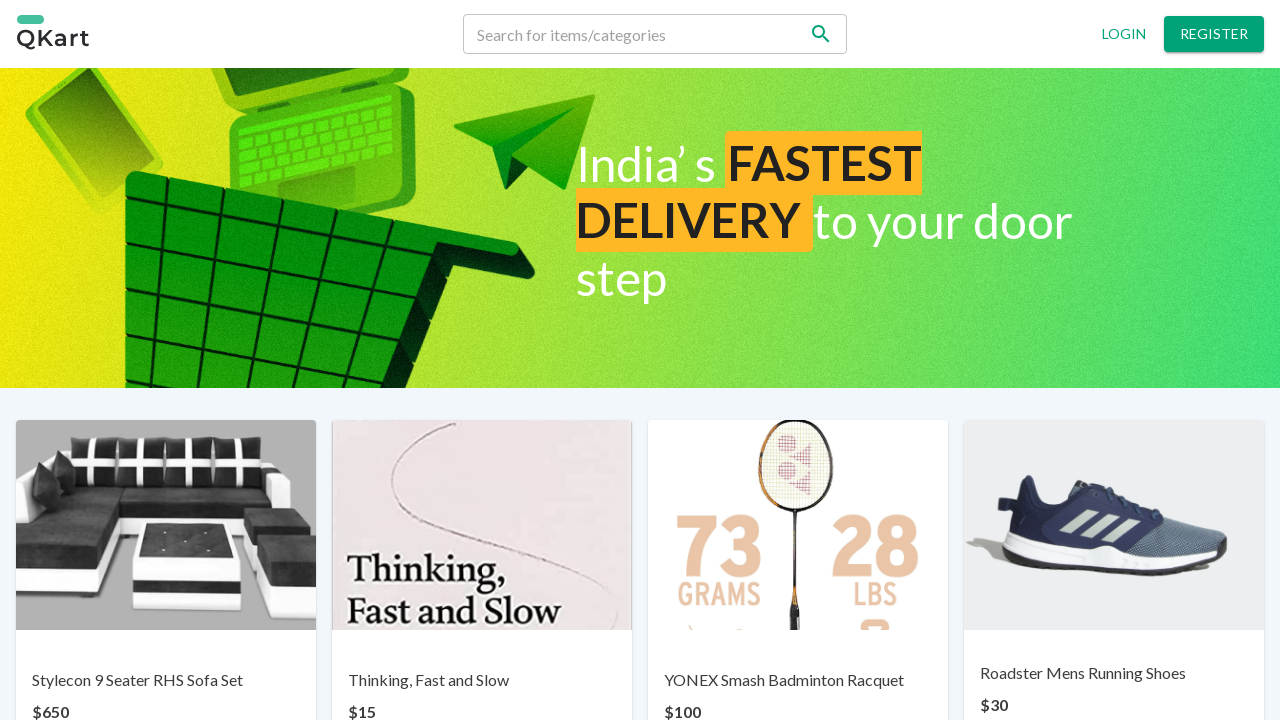

Waited for main page to load with networkidle state
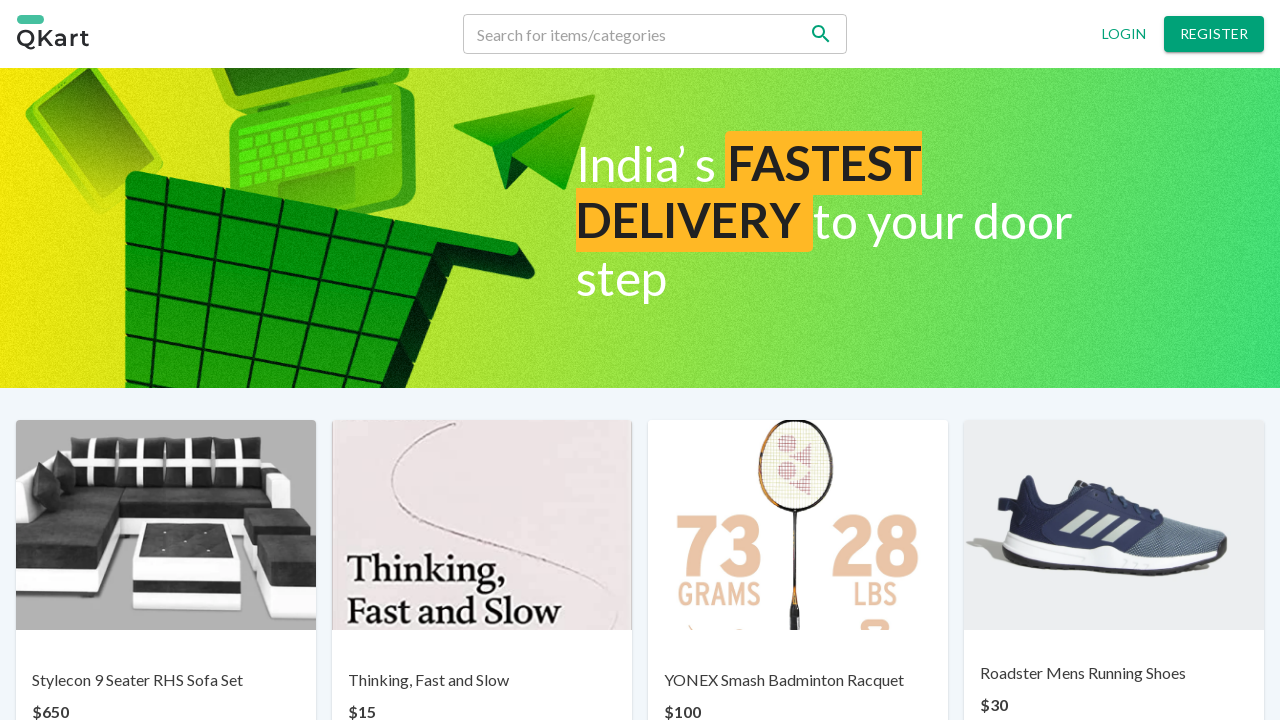

Clicked Privacy Policy link in footer at (486, 667) on text=Privacy policy
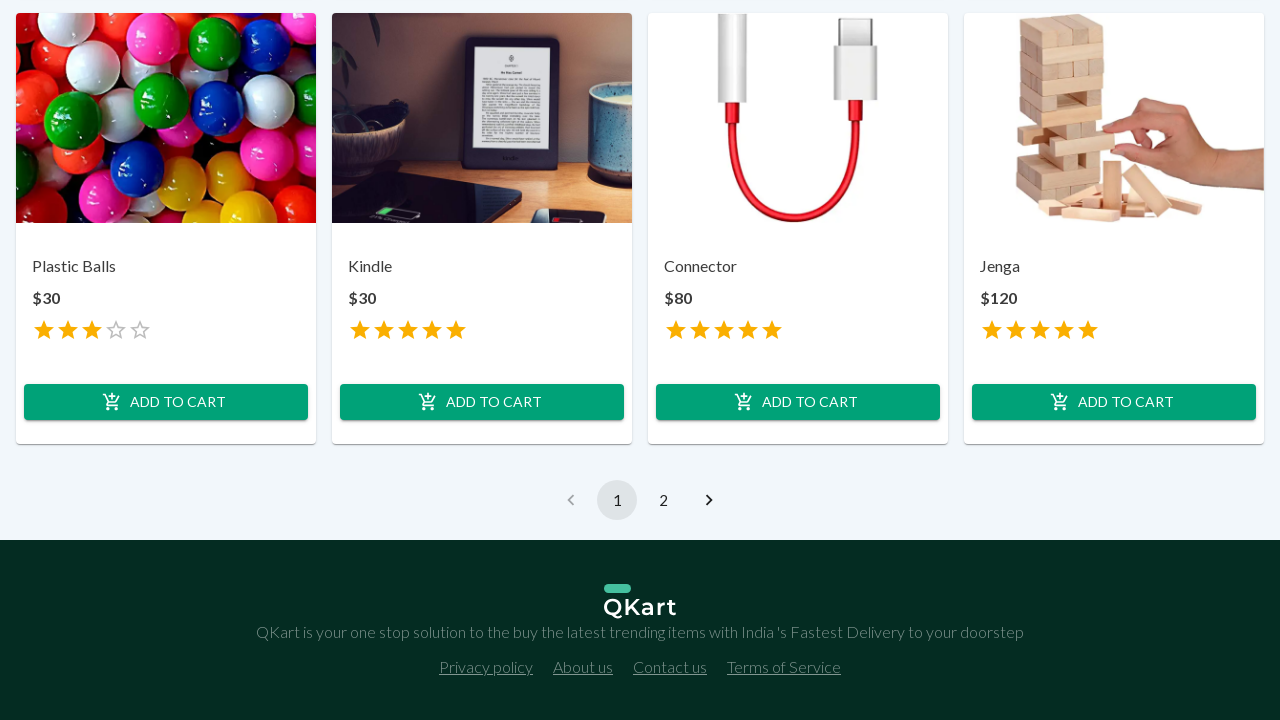

Privacy Policy page loaded in new tab
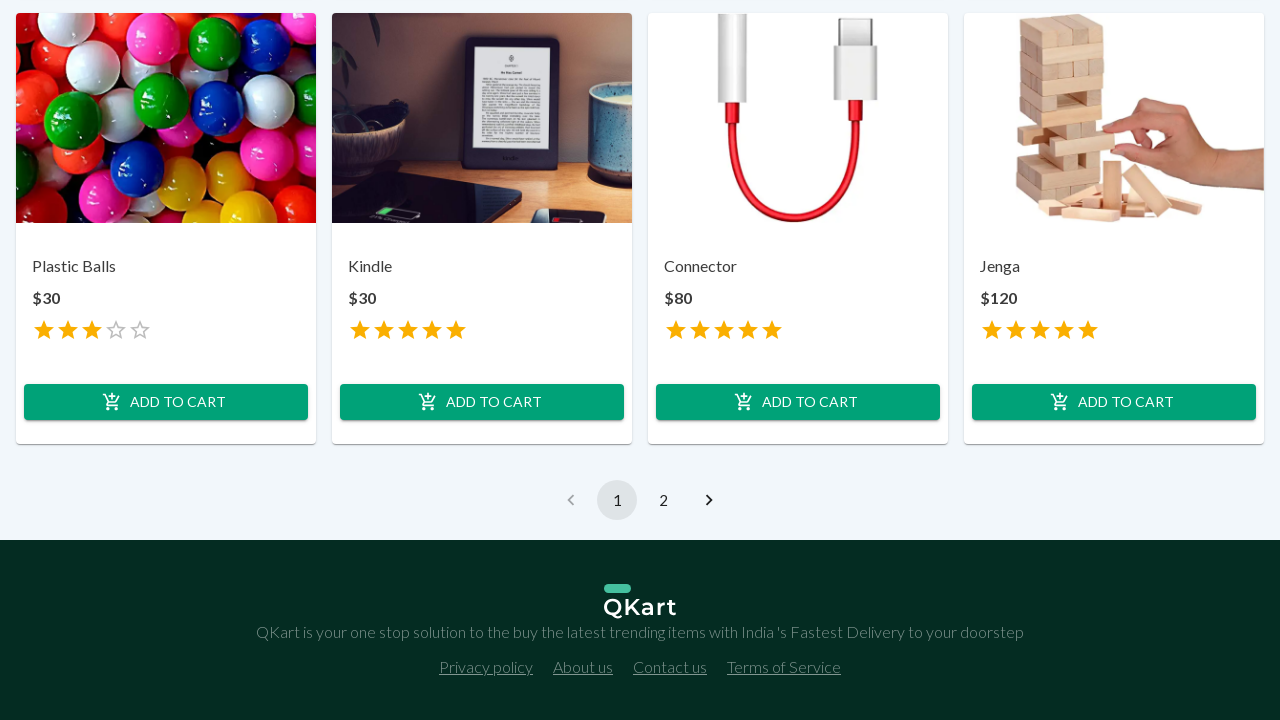

Verified Privacy Policy page contains h2 element
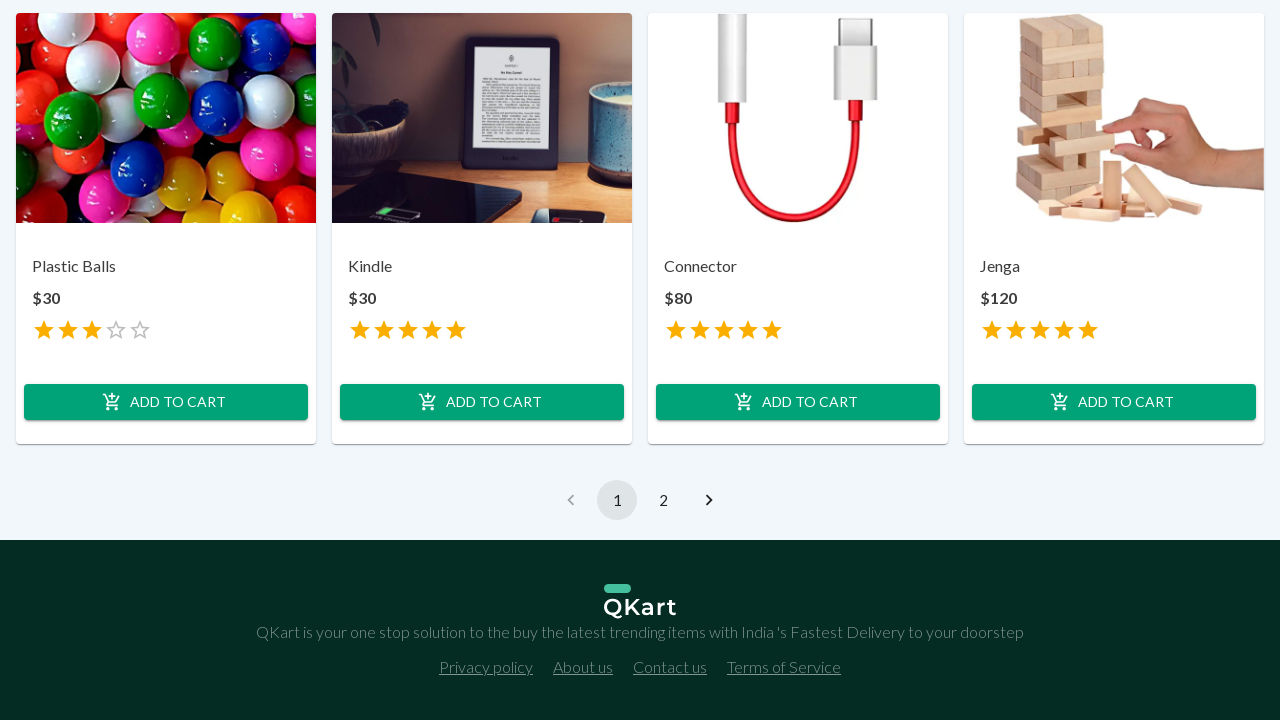

Clicked Terms of Service link in footer at (784, 667) on text=Terms of Service
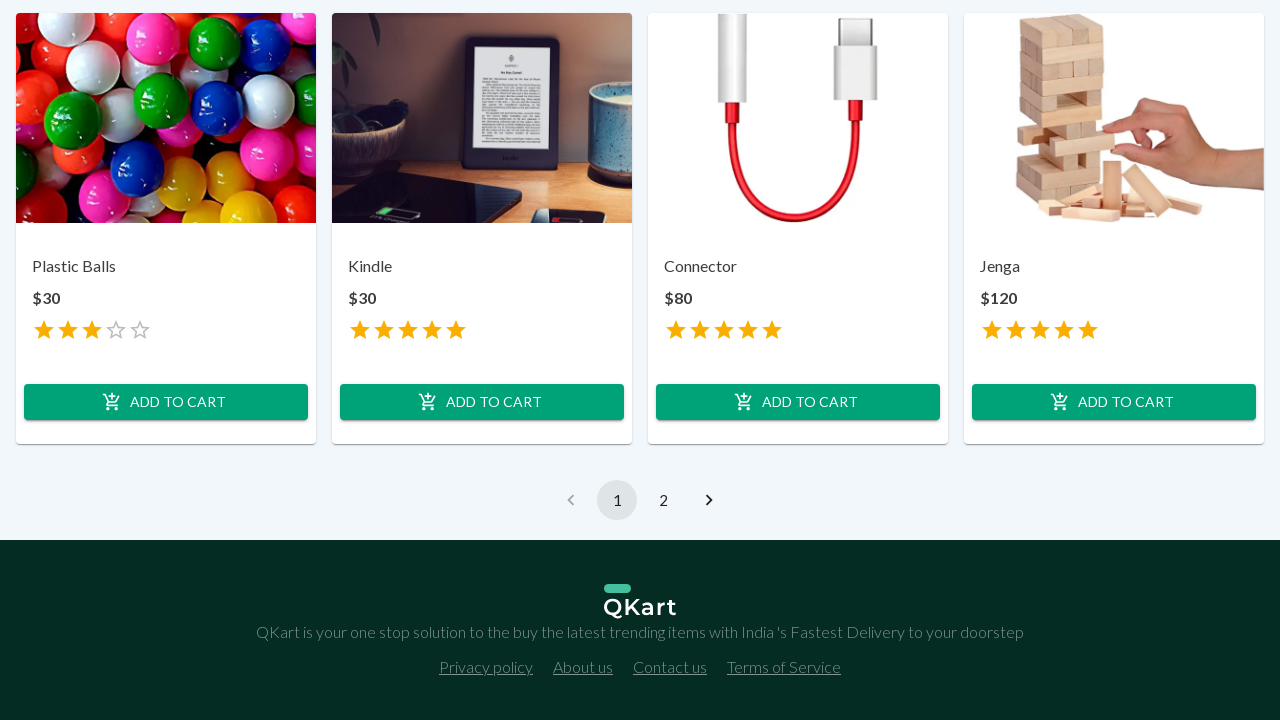

Terms of Service page loaded in new tab
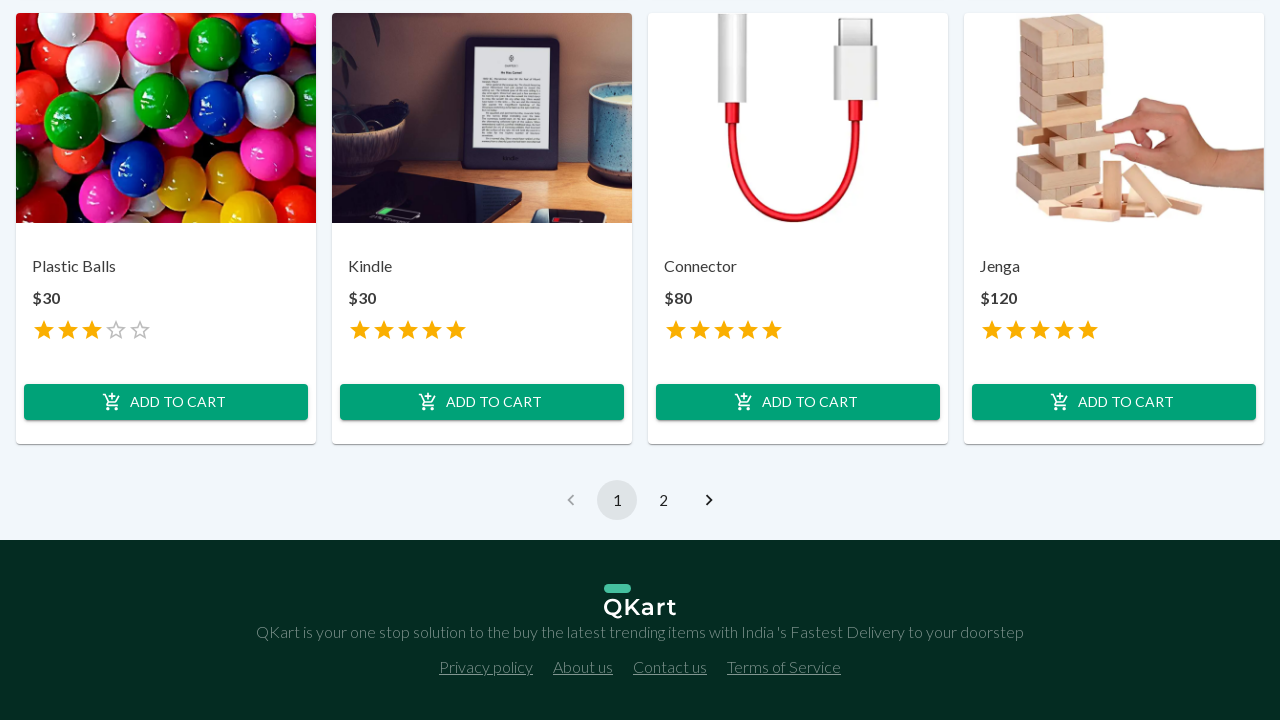

Verified Terms of Service page contains h2 element
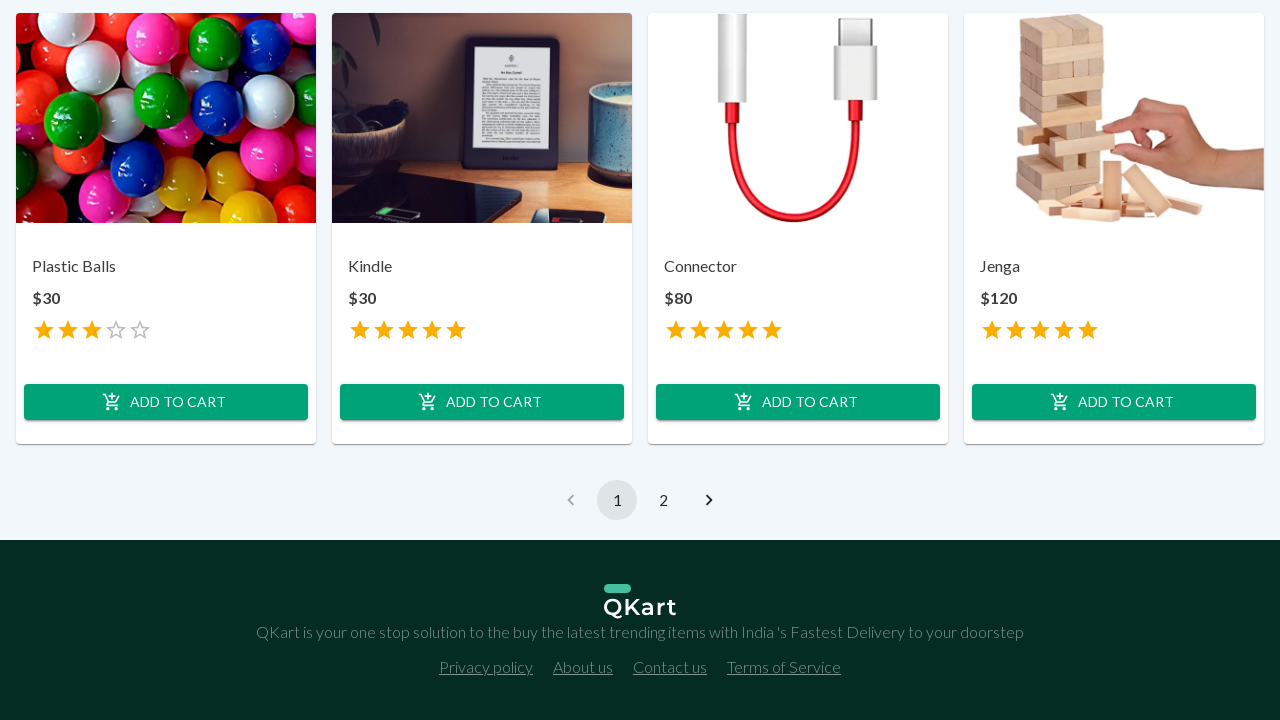

Closed Privacy Policy popup tab
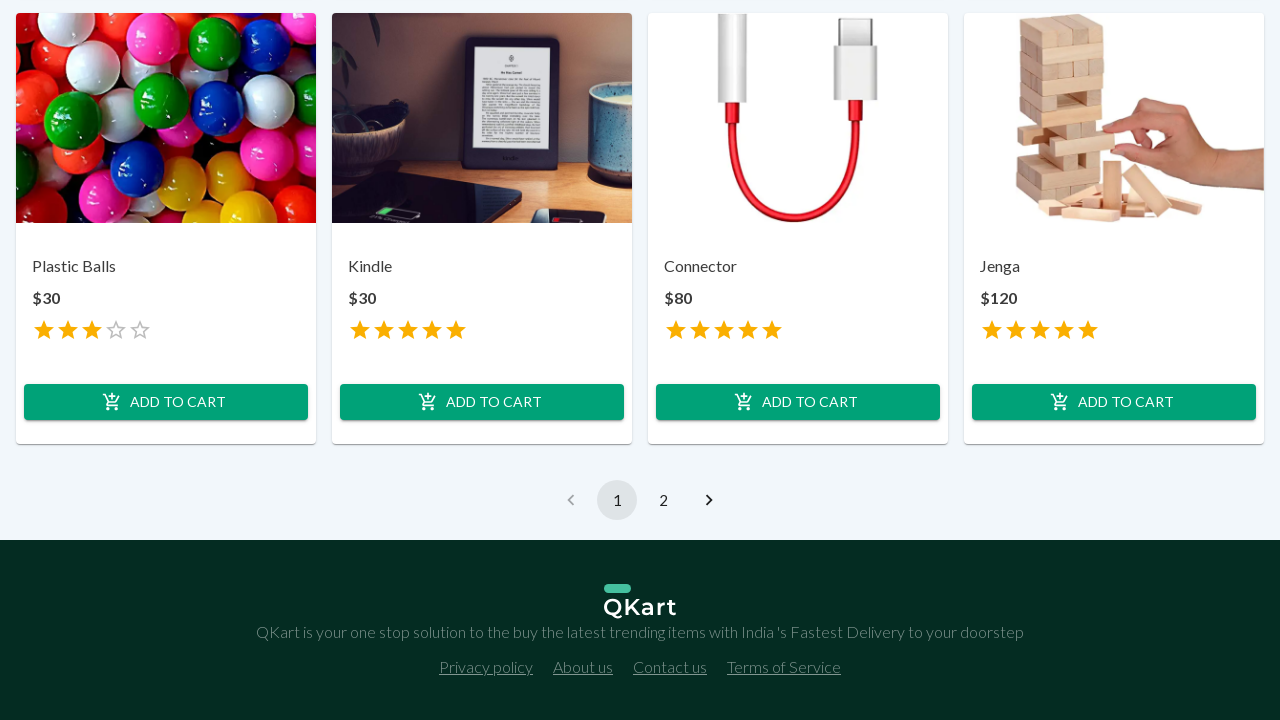

Closed Terms of Service popup tab
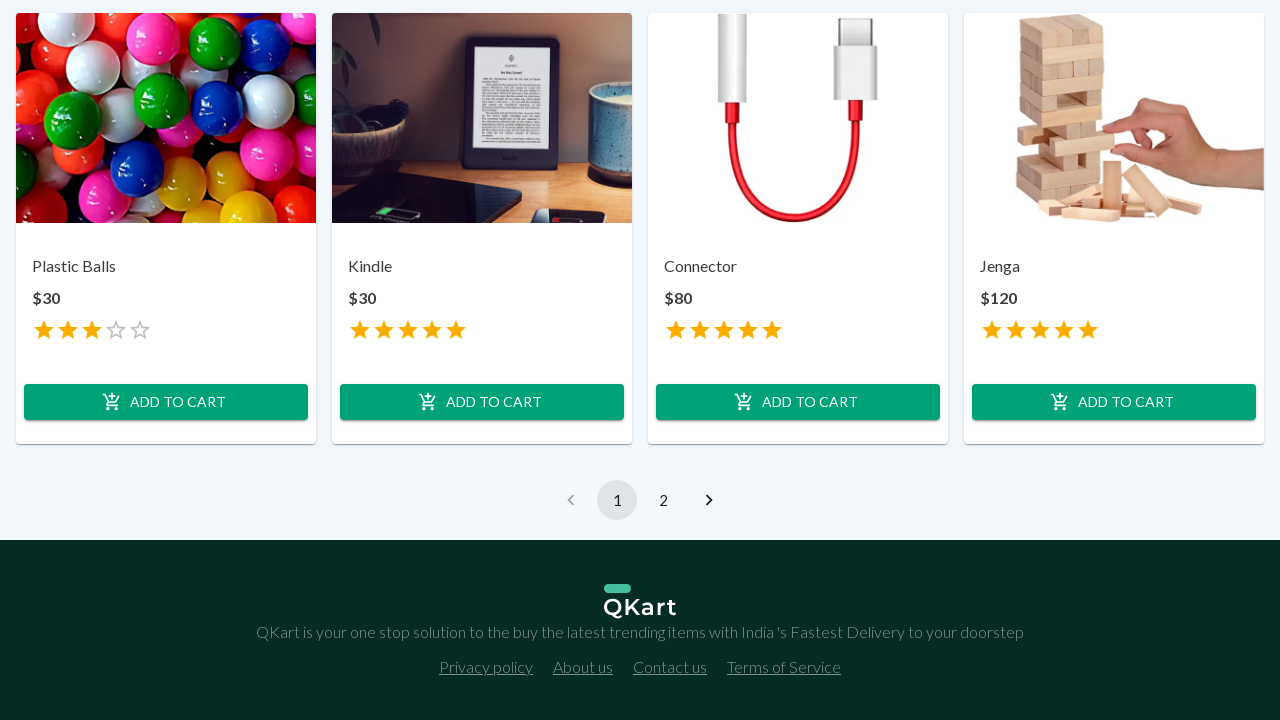

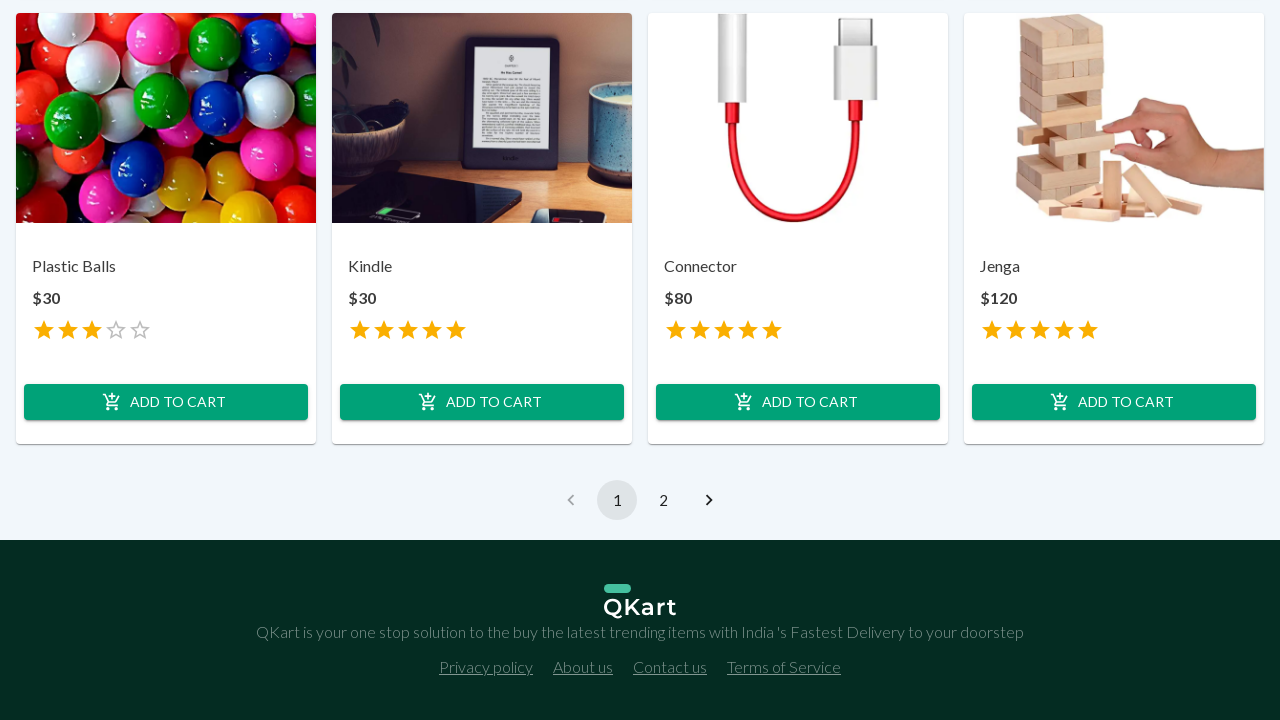